Tests iframe interaction by locating an iframe on the page, clicking a "lifetime access" link within it, and verifying text content is displayed

Starting URL: https://www.rahulshettyacademy.com/AutomationPractice/

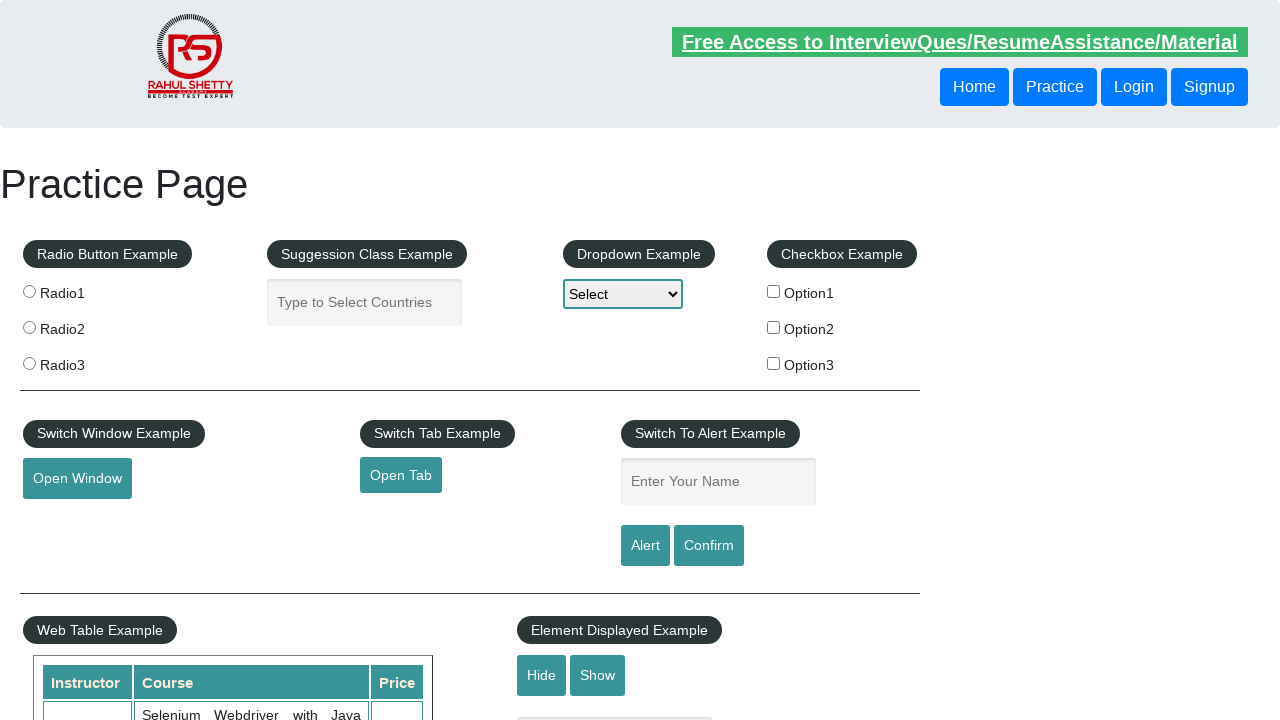

Navigated to AutomationPractice page
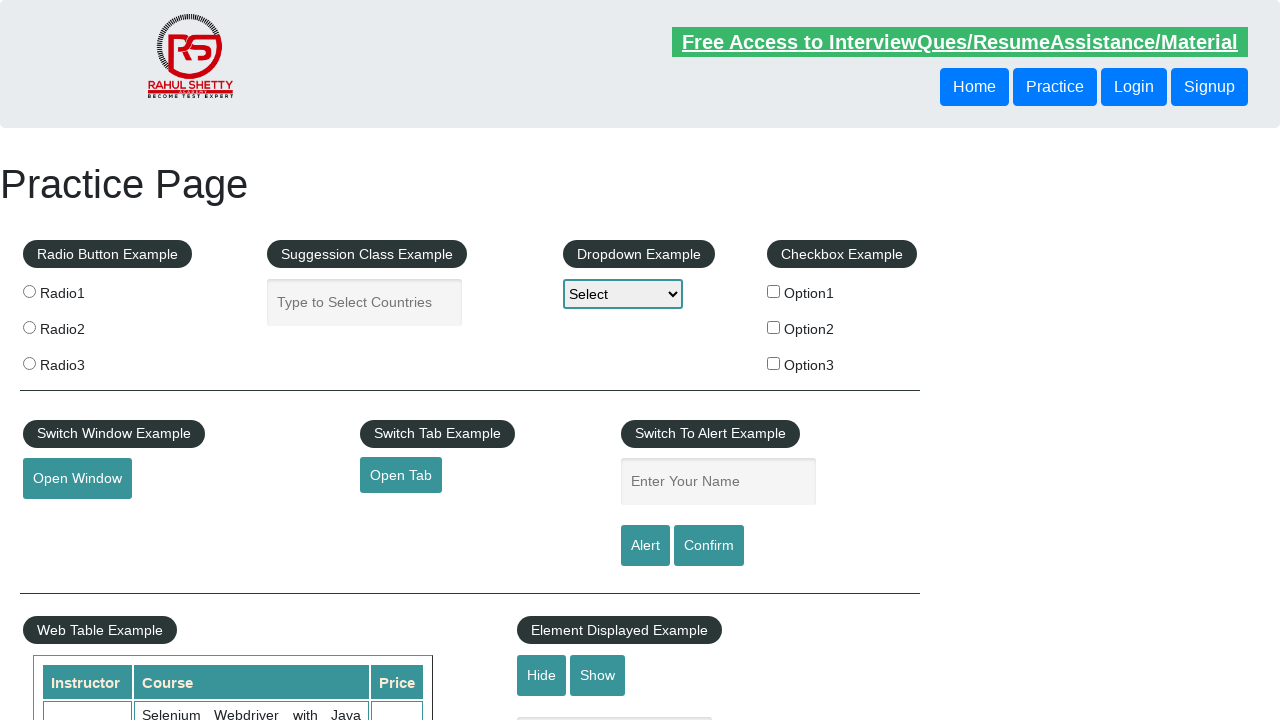

Located iframe with id 'courses-iframe'
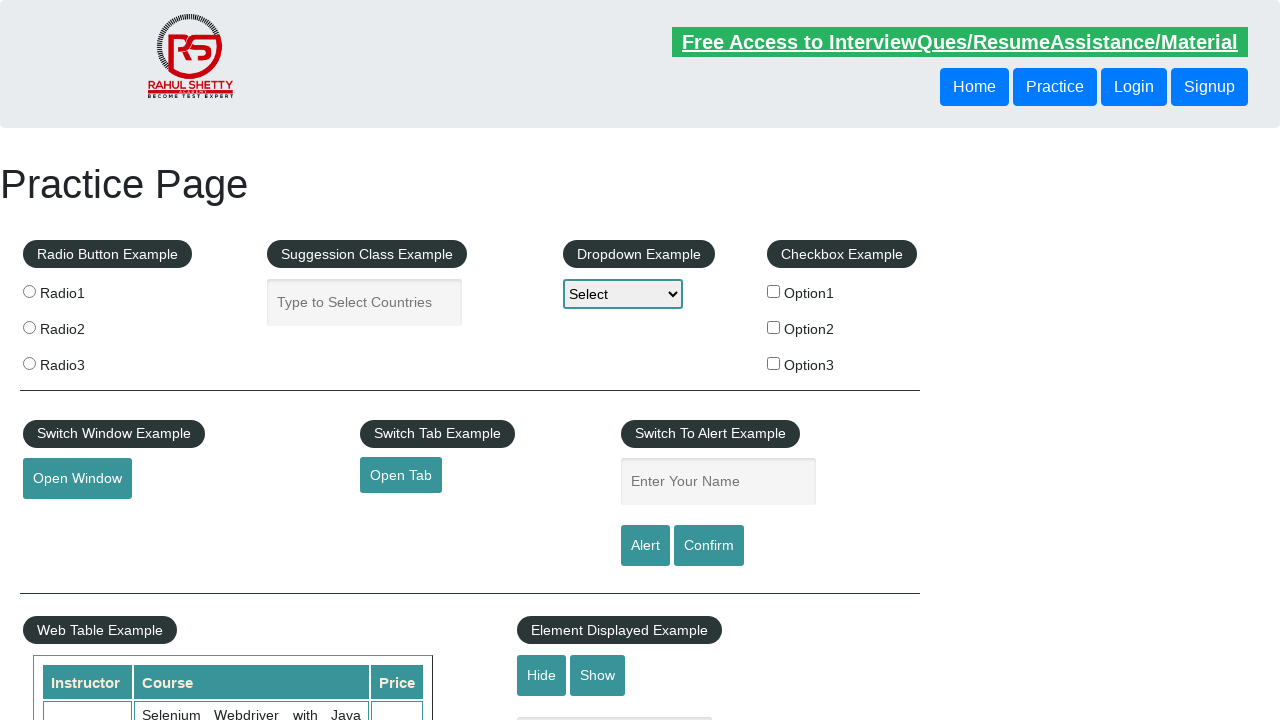

Clicked 'lifetime access' link within iframe at (307, 360) on #courses-iframe >> internal:control=enter-frame >> li a[href*='lifetime-access']
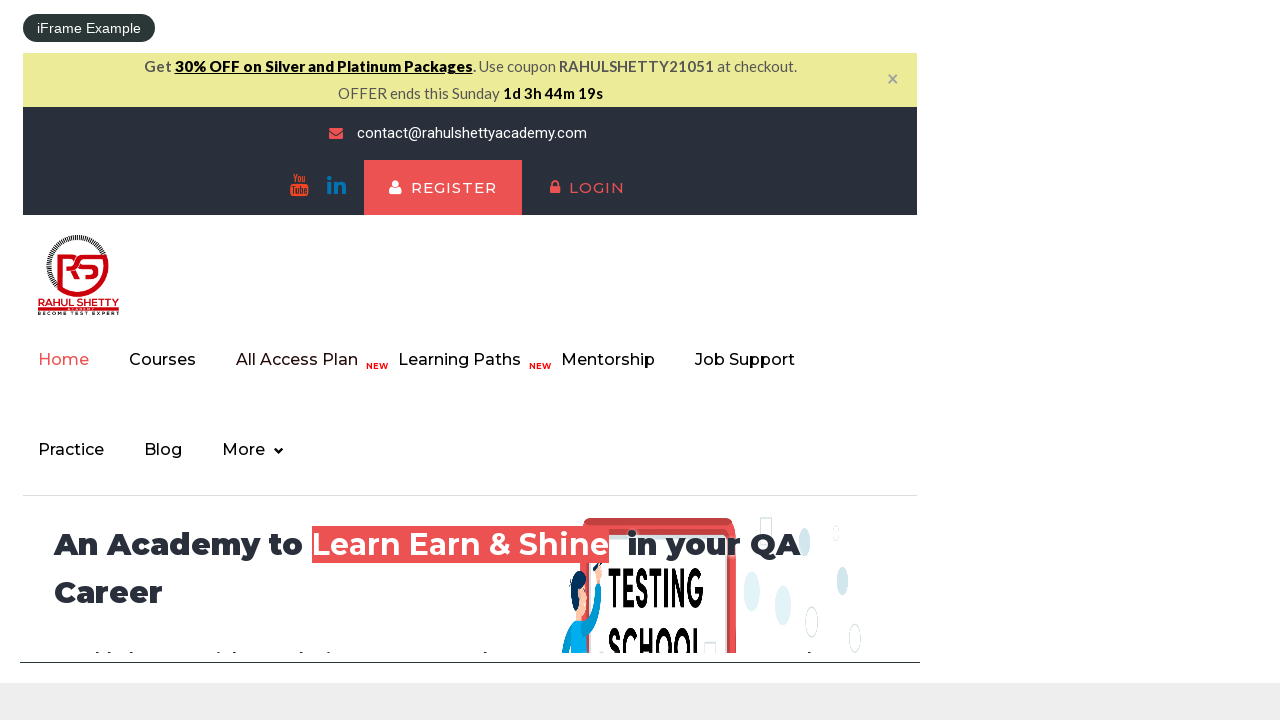

Verified text element (.text h2) is displayed in iframe
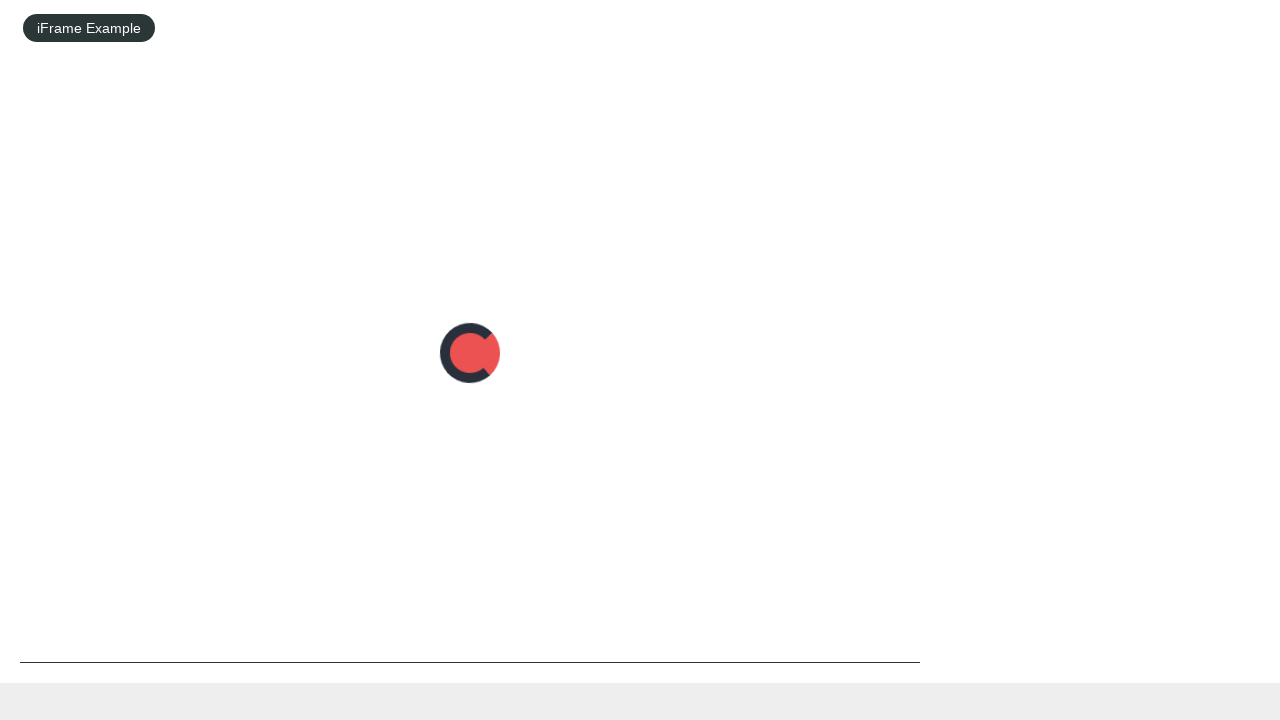

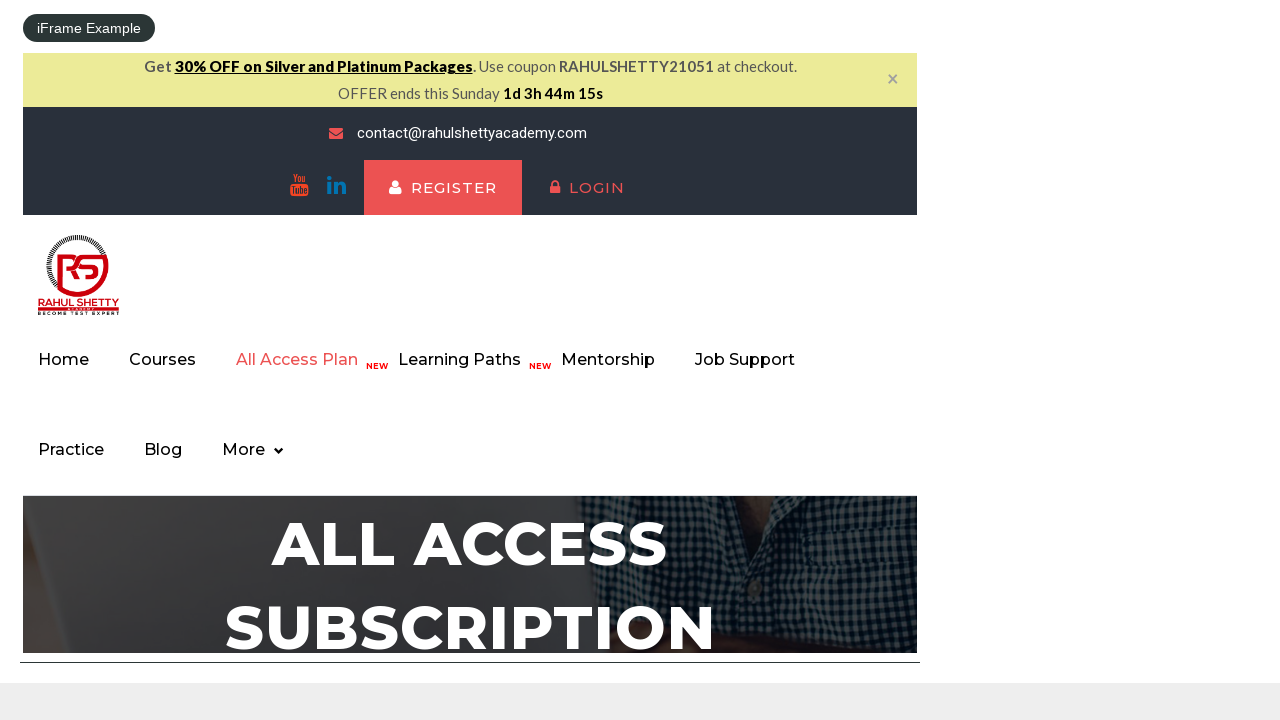